Tests static dropdown selection functionality by selecting options using different methods (by index, visible text, and value)

Starting URL: https://rahulshettyacademy.com/dropdownsPractise/

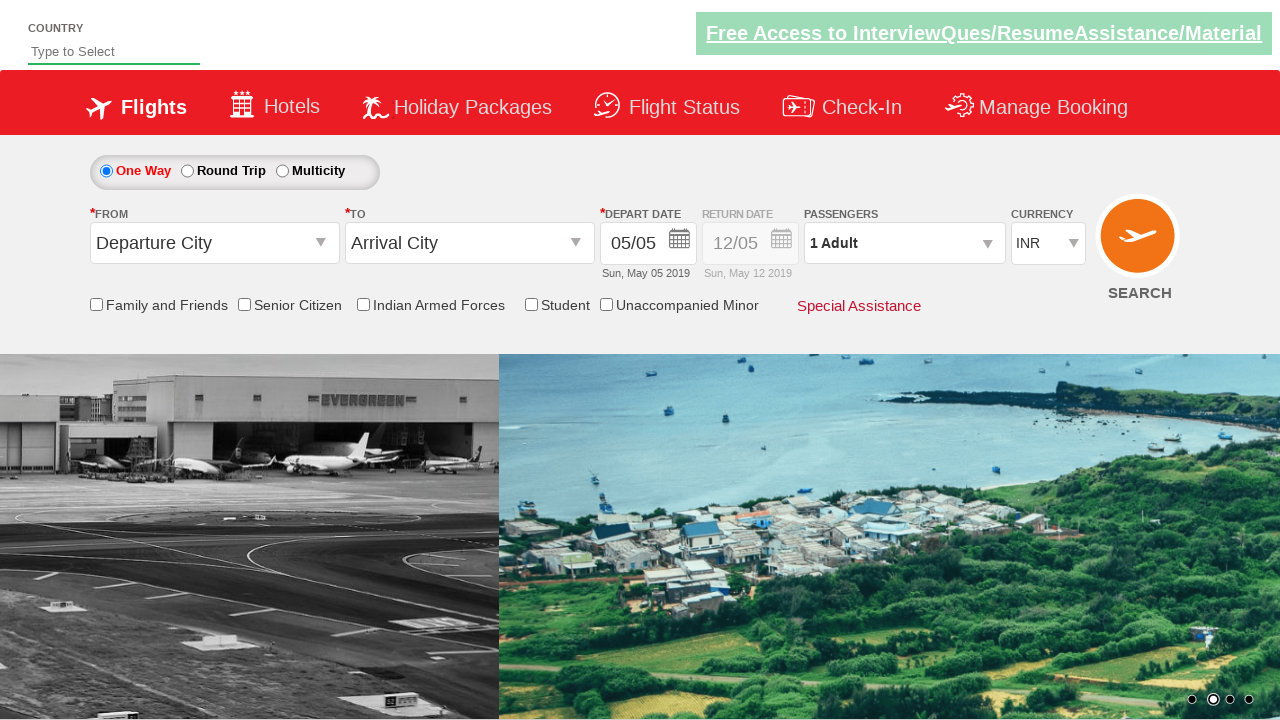

Selected 4th option (index 3) from currency dropdown on #ctl00_mainContent_DropDownListCurrency
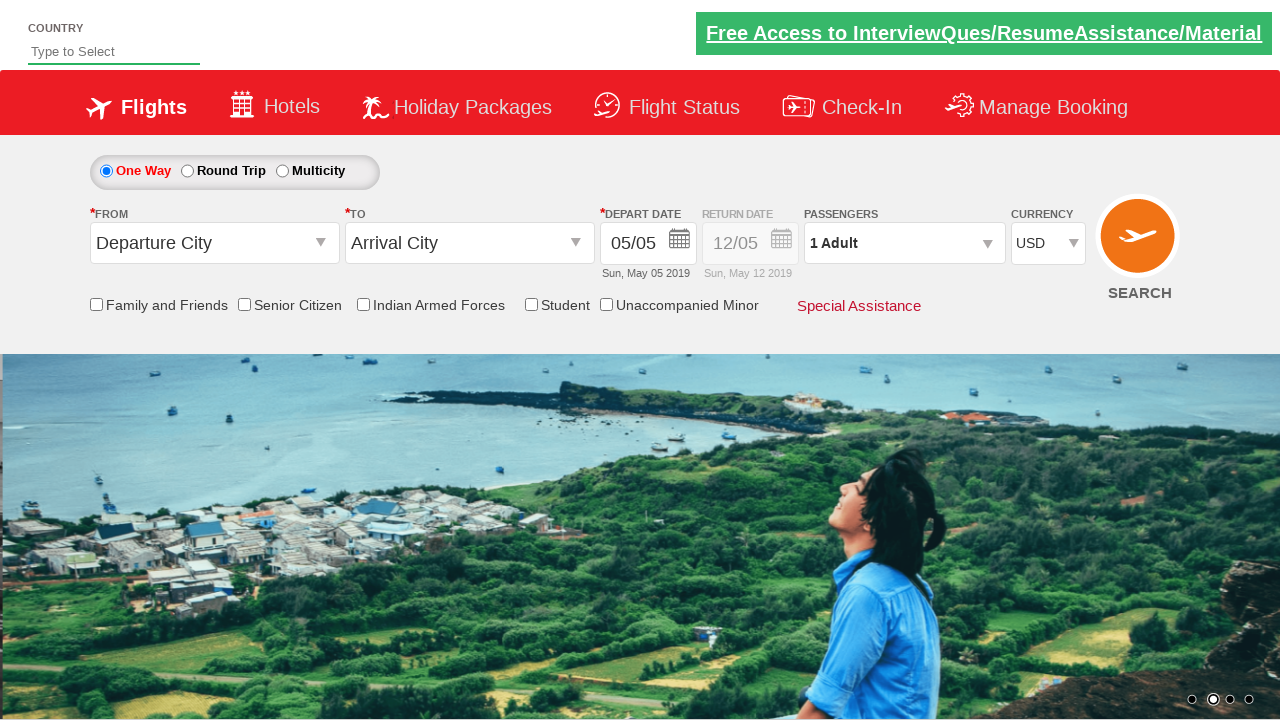

Selected currency dropdown option by visible text 'AED' on #ctl00_mainContent_DropDownListCurrency
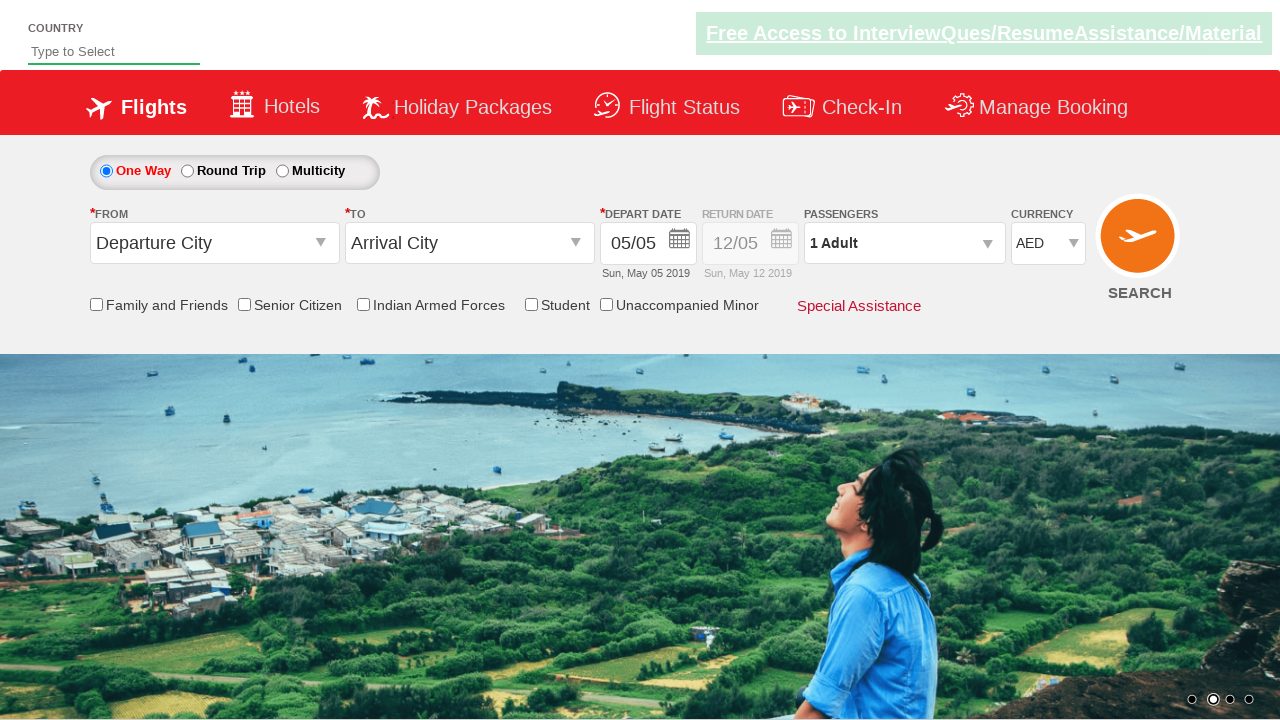

Selected currency dropdown option by value 'INR' on #ctl00_mainContent_DropDownListCurrency
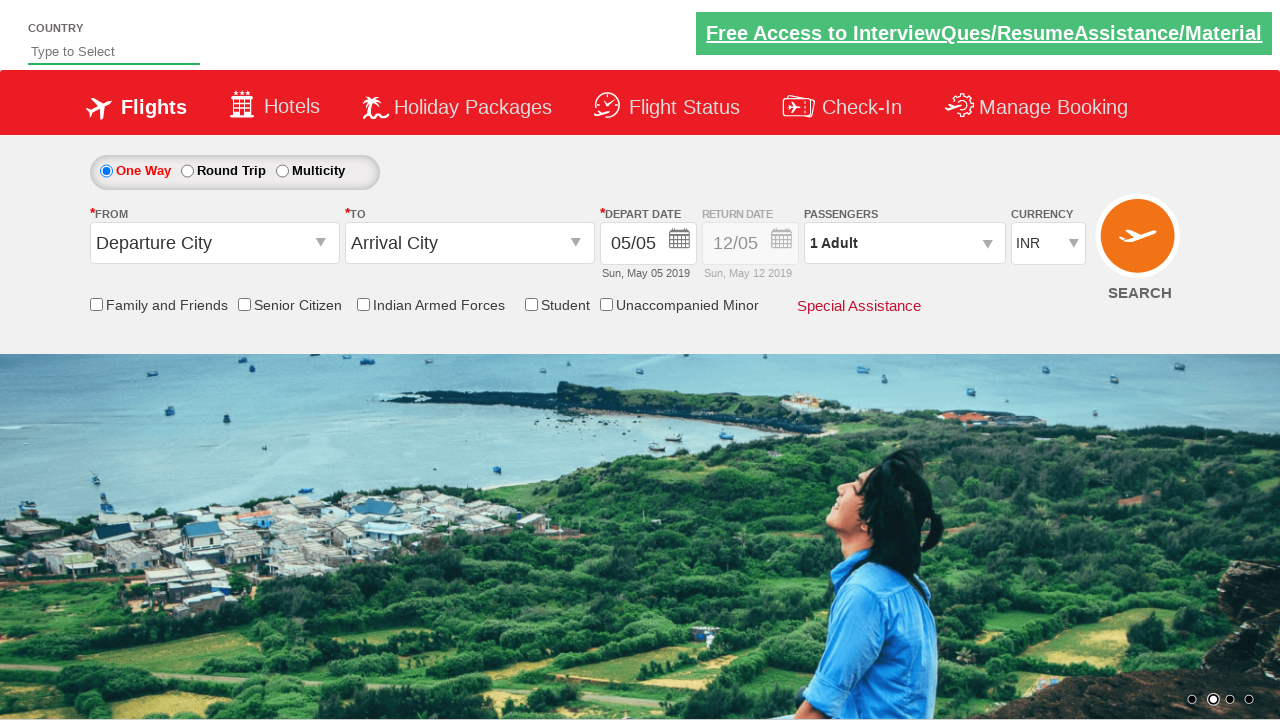

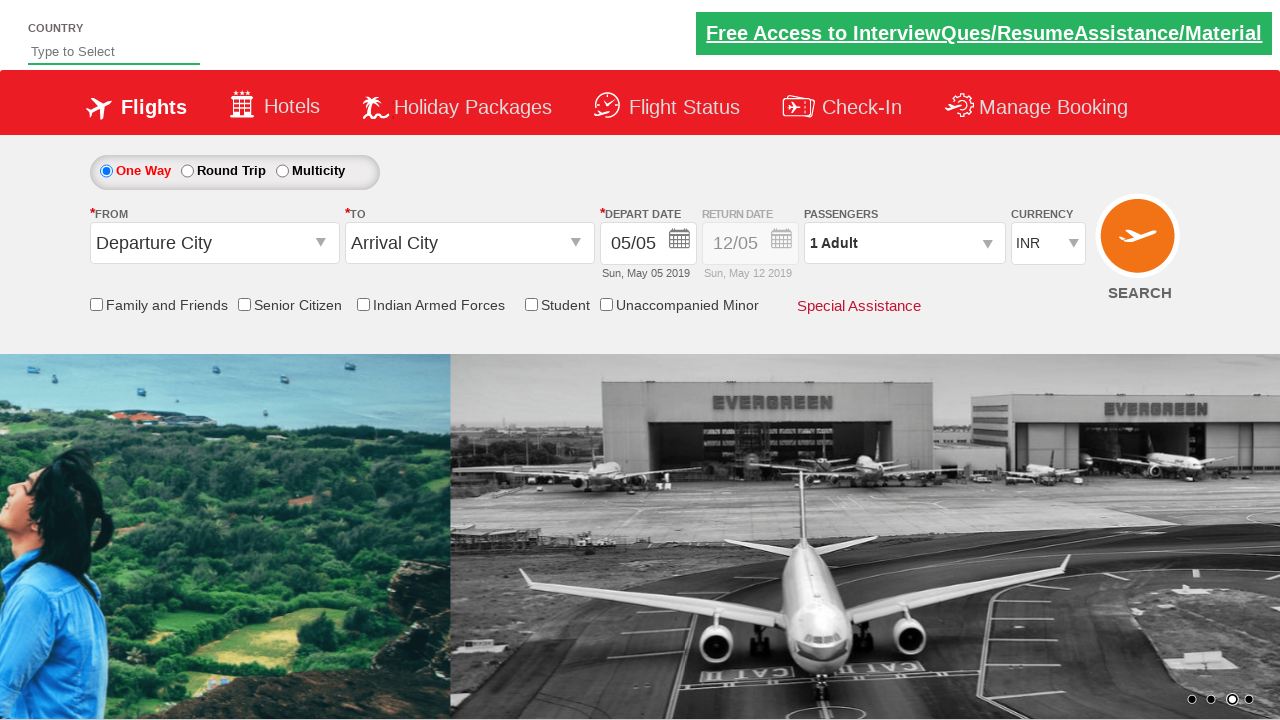